Tests a practice form by filling in personal information including first name, last name, email, selecting gender radio button, entering phone number, selecting hobbies checkbox, and entering current address.

Starting URL: https://demoqa.com/automation-practice-form

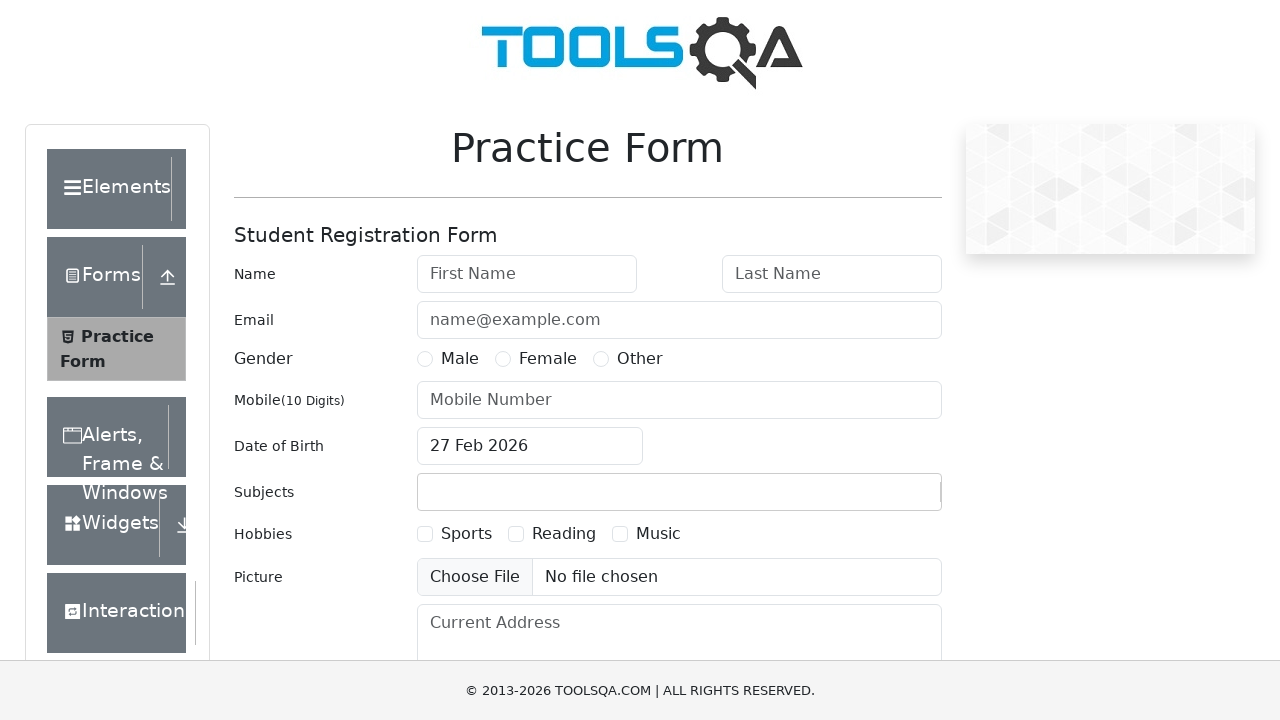

Set viewport size to 1920x1080
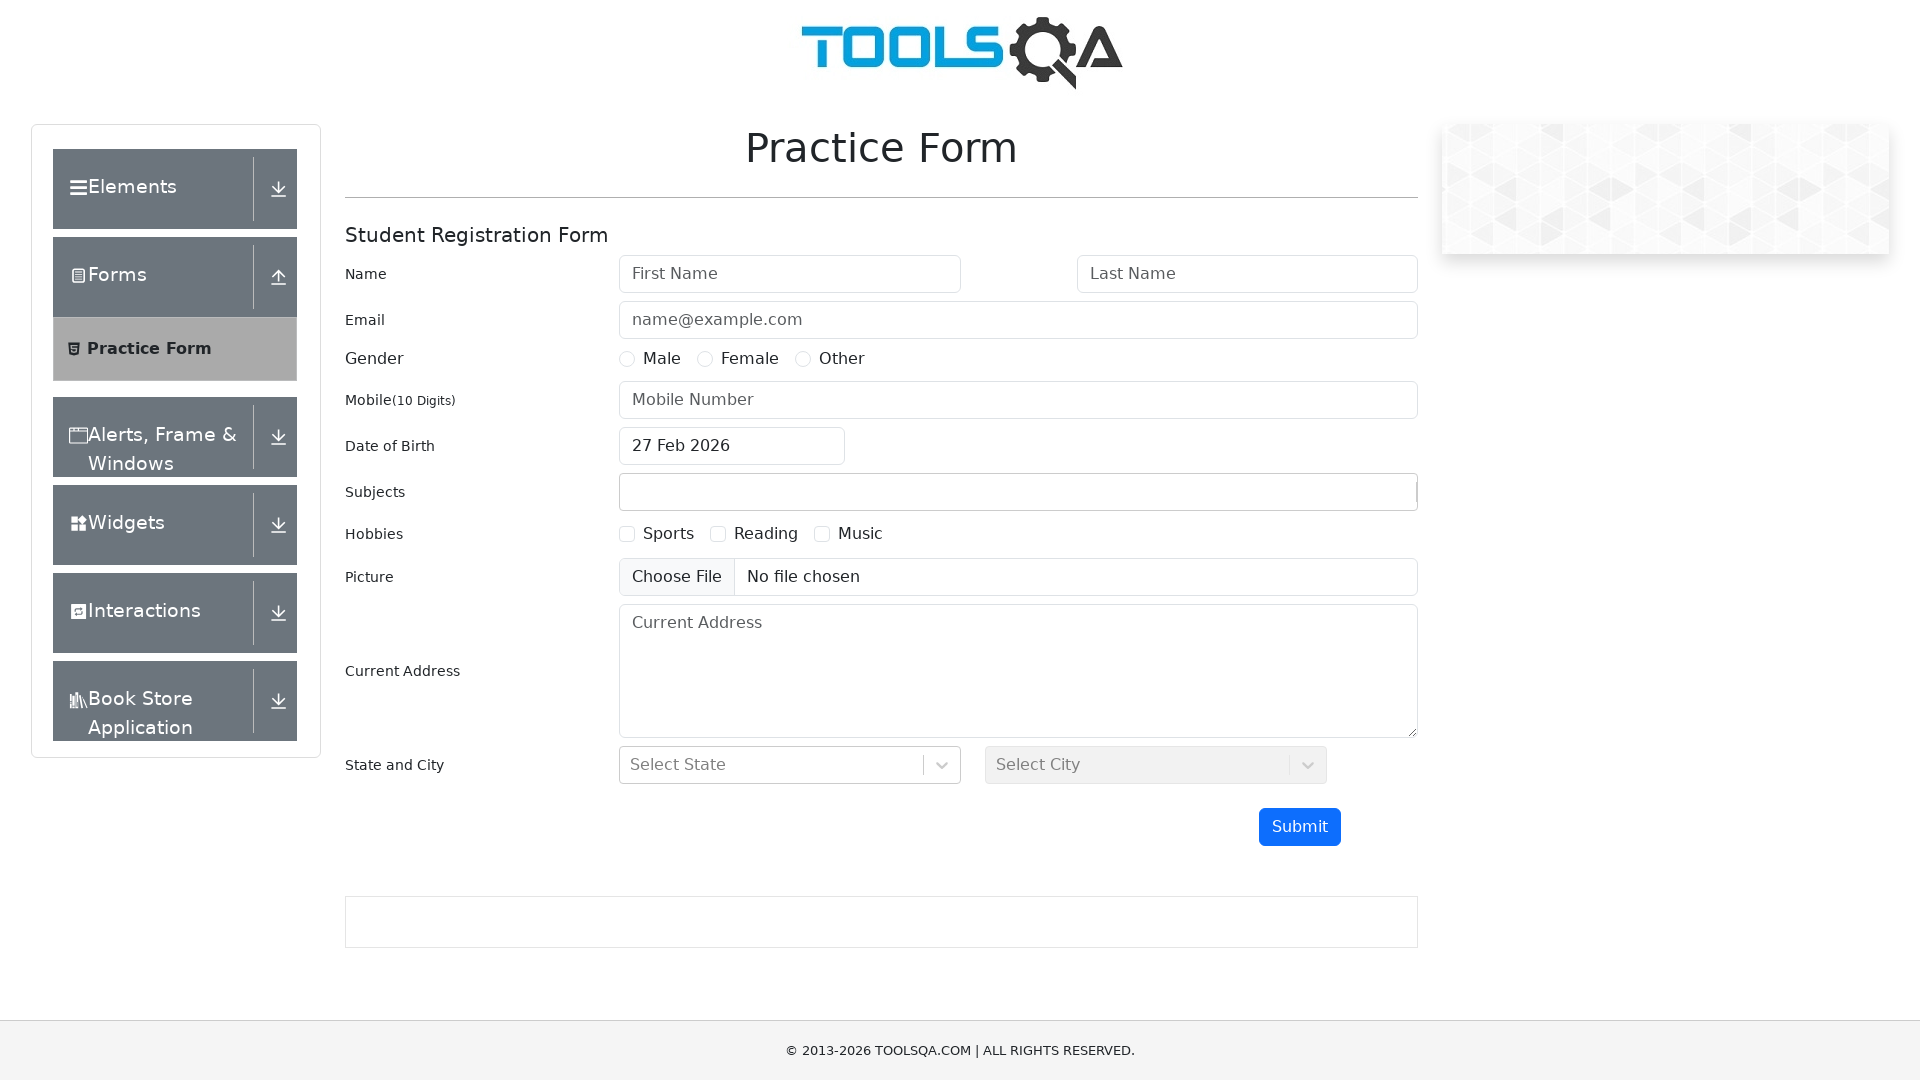

Filled first name field with 'Mykola' on input[placeholder="First Name"]
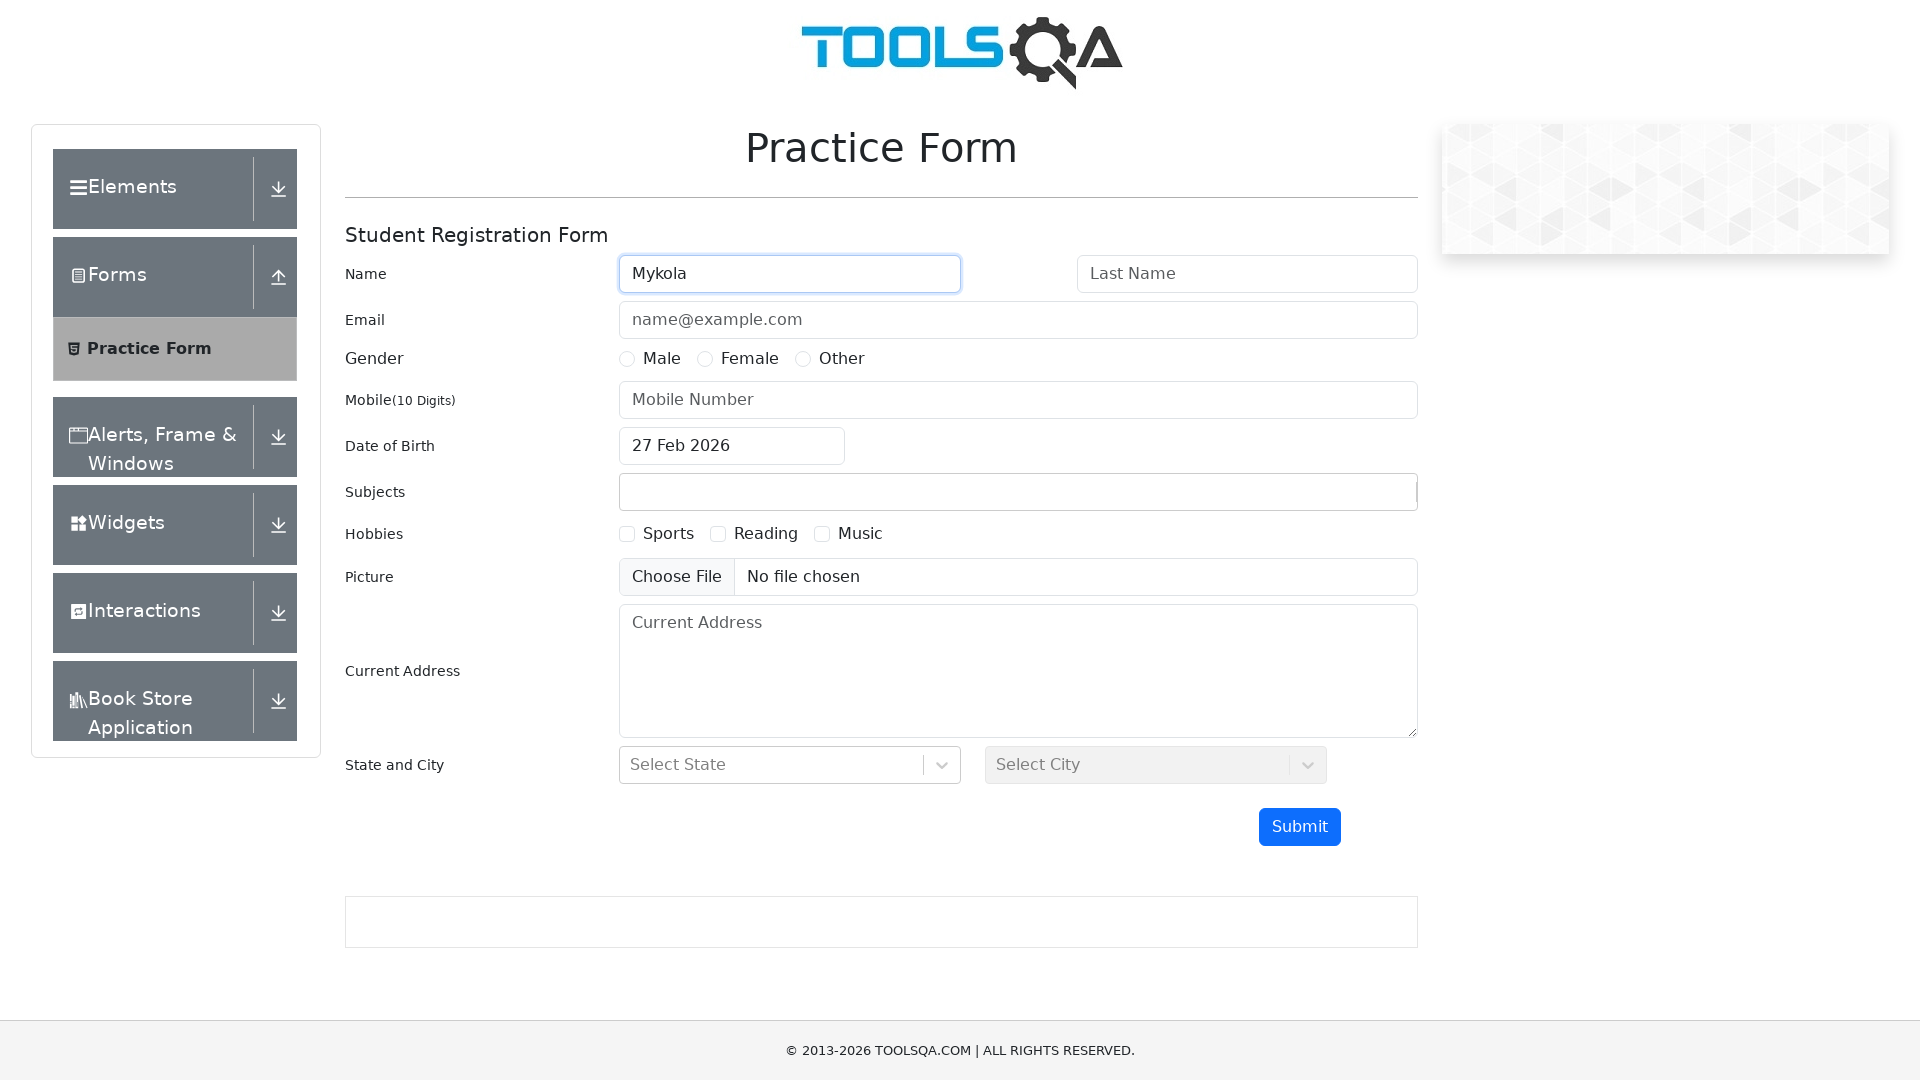

Filled last name field with 'Petrov' on input[placeholder="Last Name"]
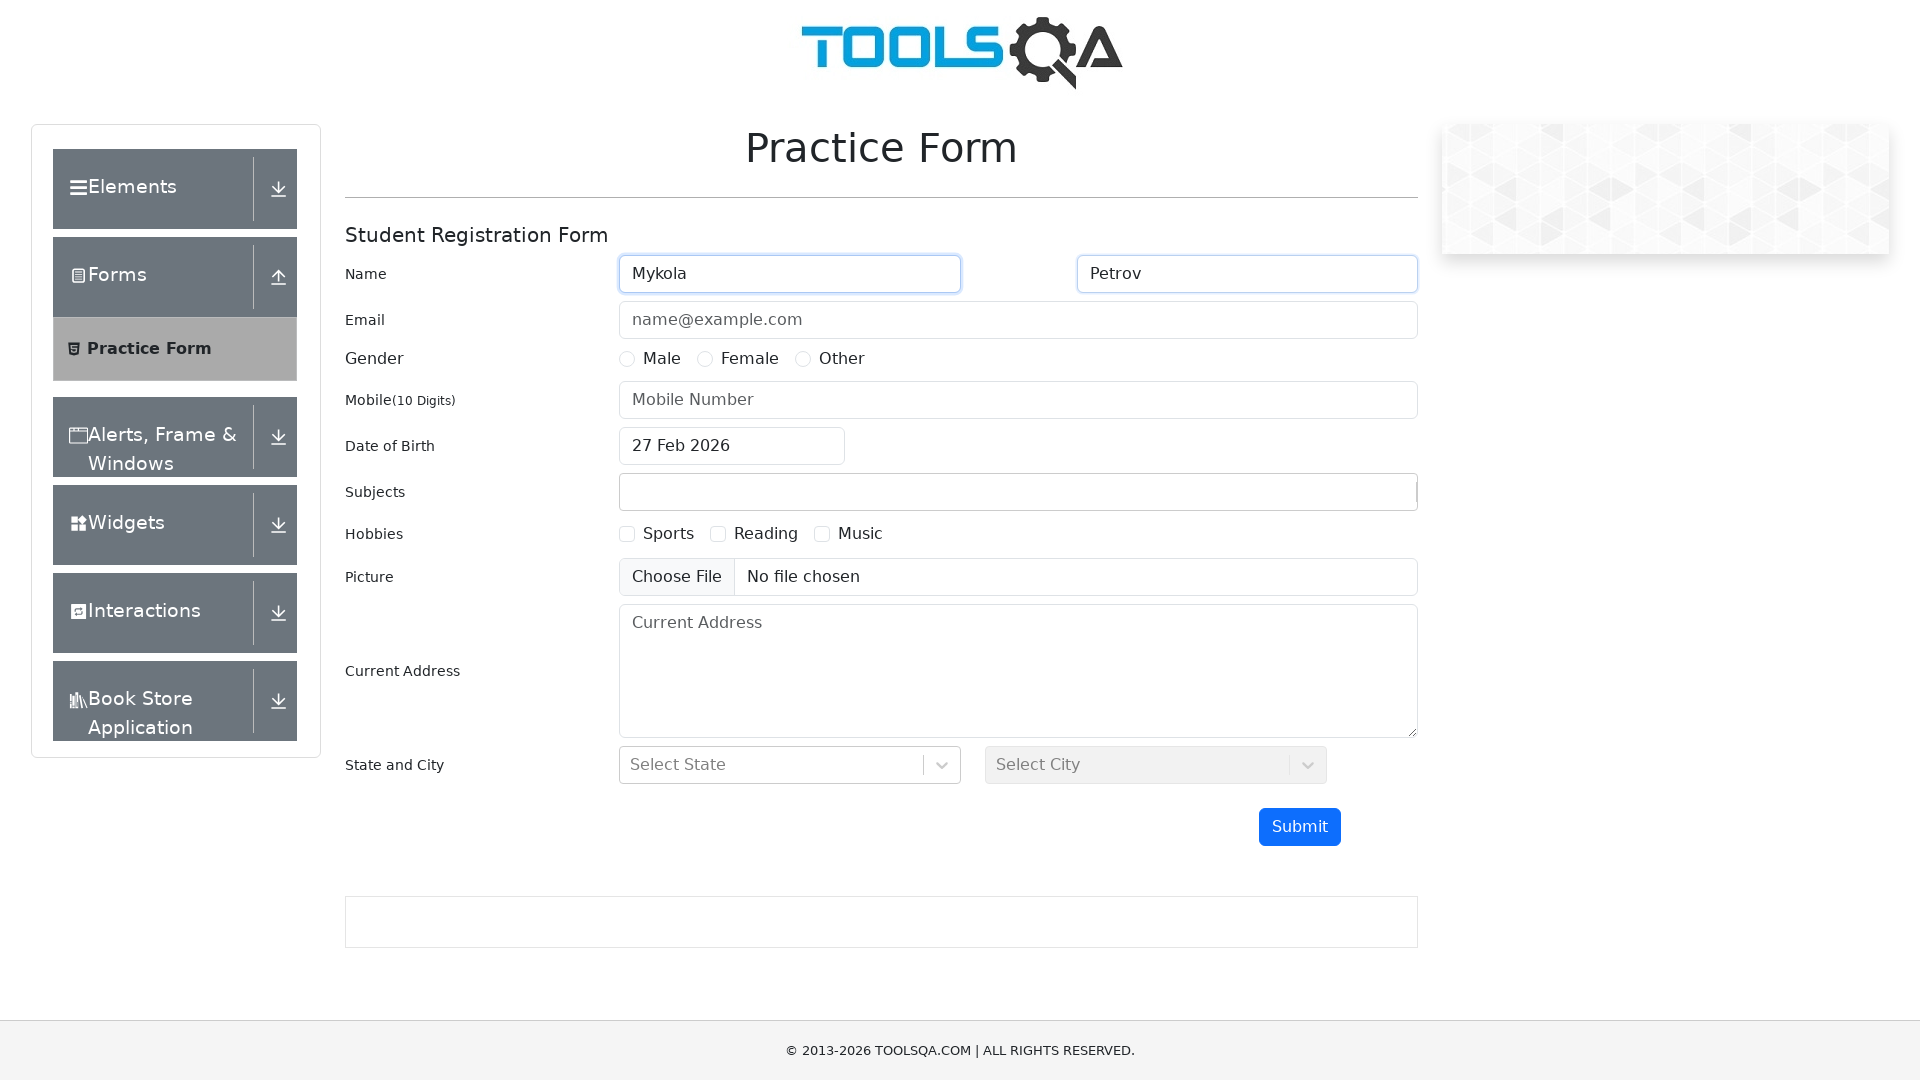

Filled email field with 'petroffn@gmail.com' on input[placeholder="name@example.com"]
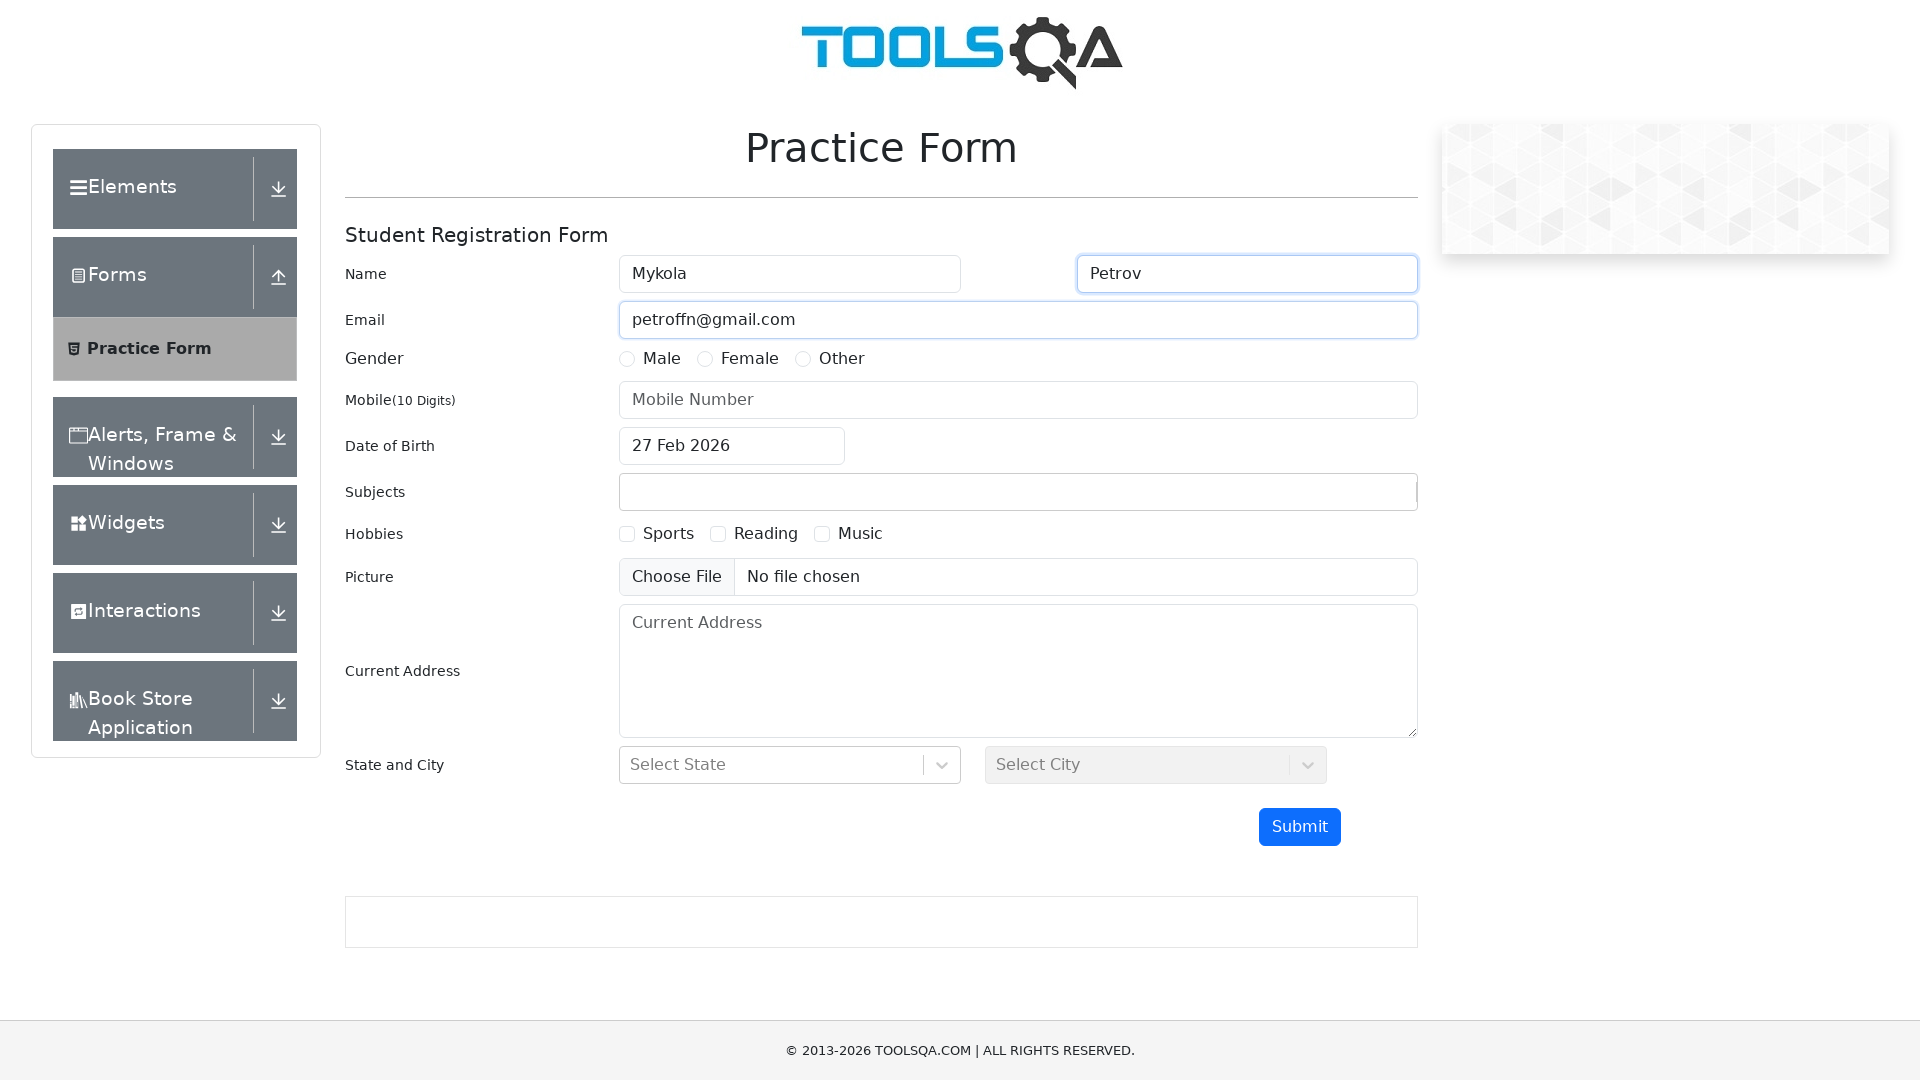

Selected Male gender radio button at (662, 359) on label[for="gender-radio-1"]
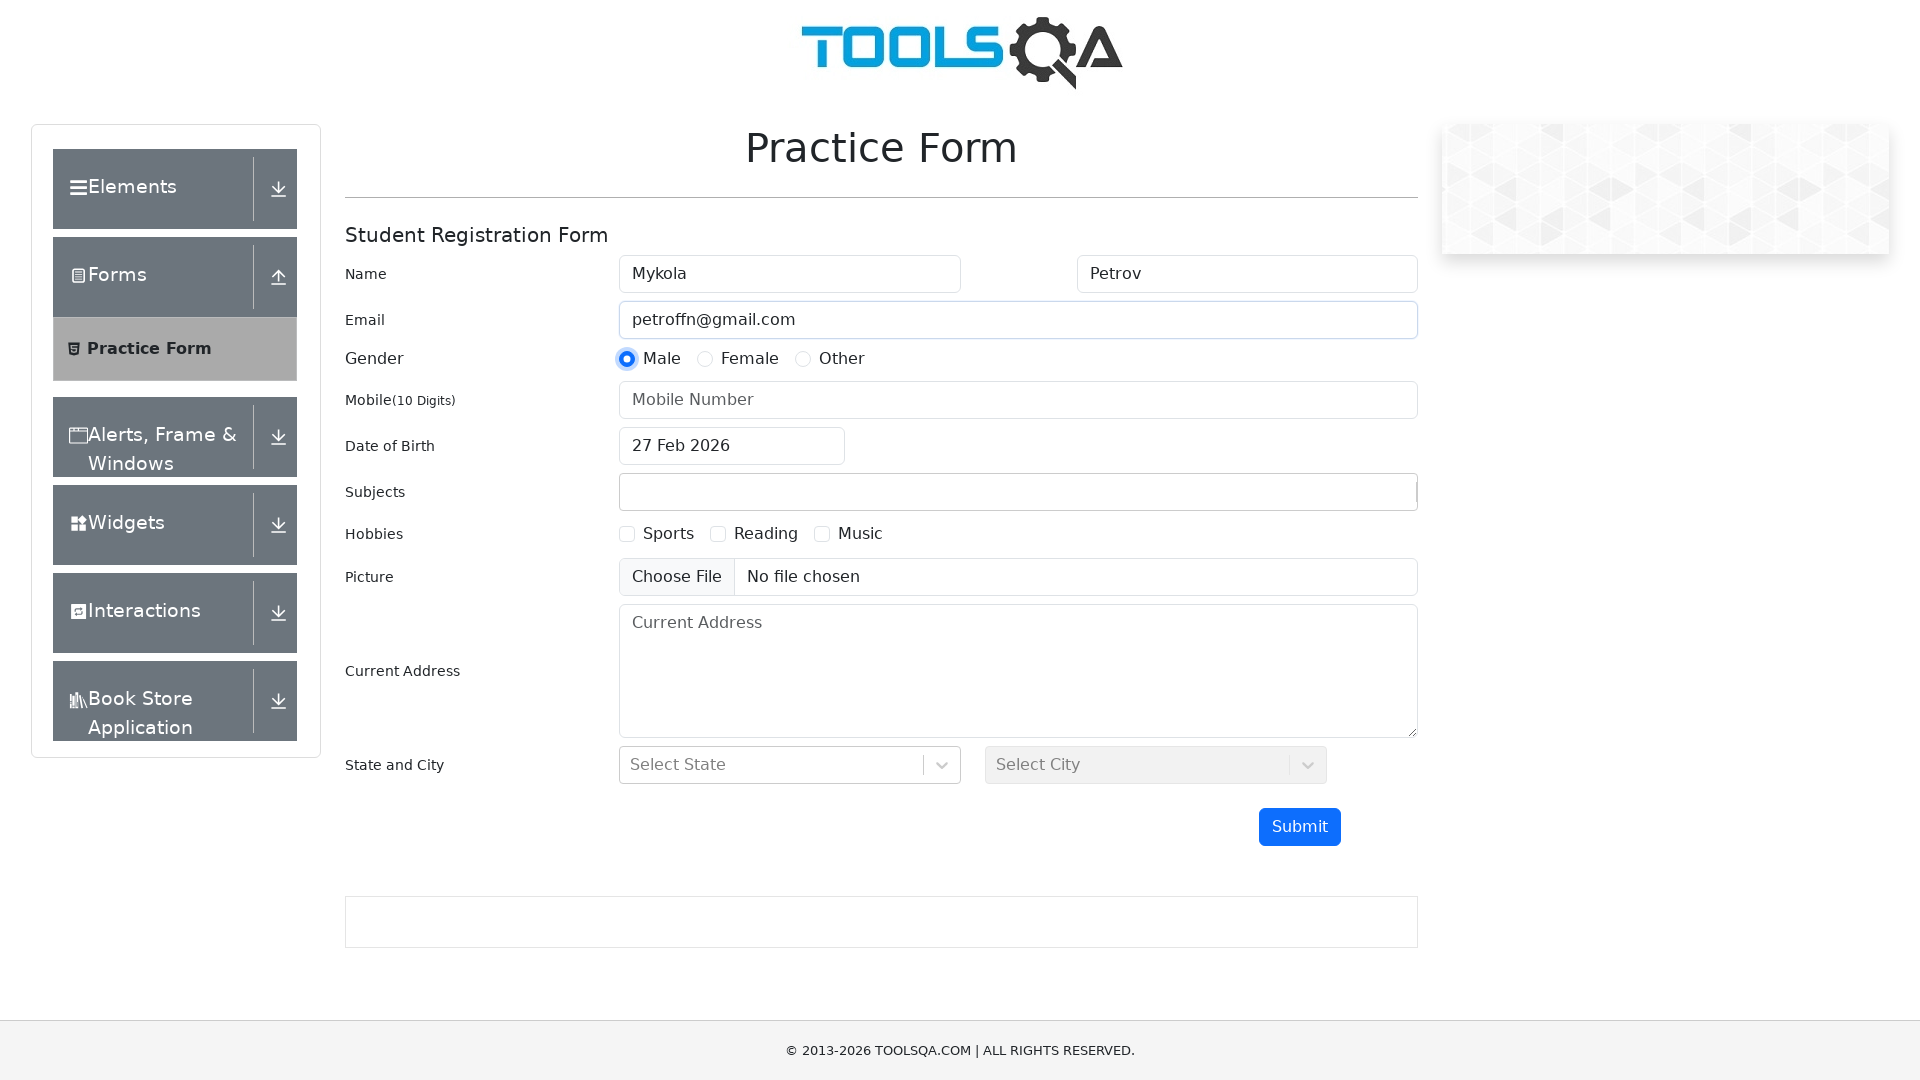

Filled phone number field with '0661324657' on input#userNumber
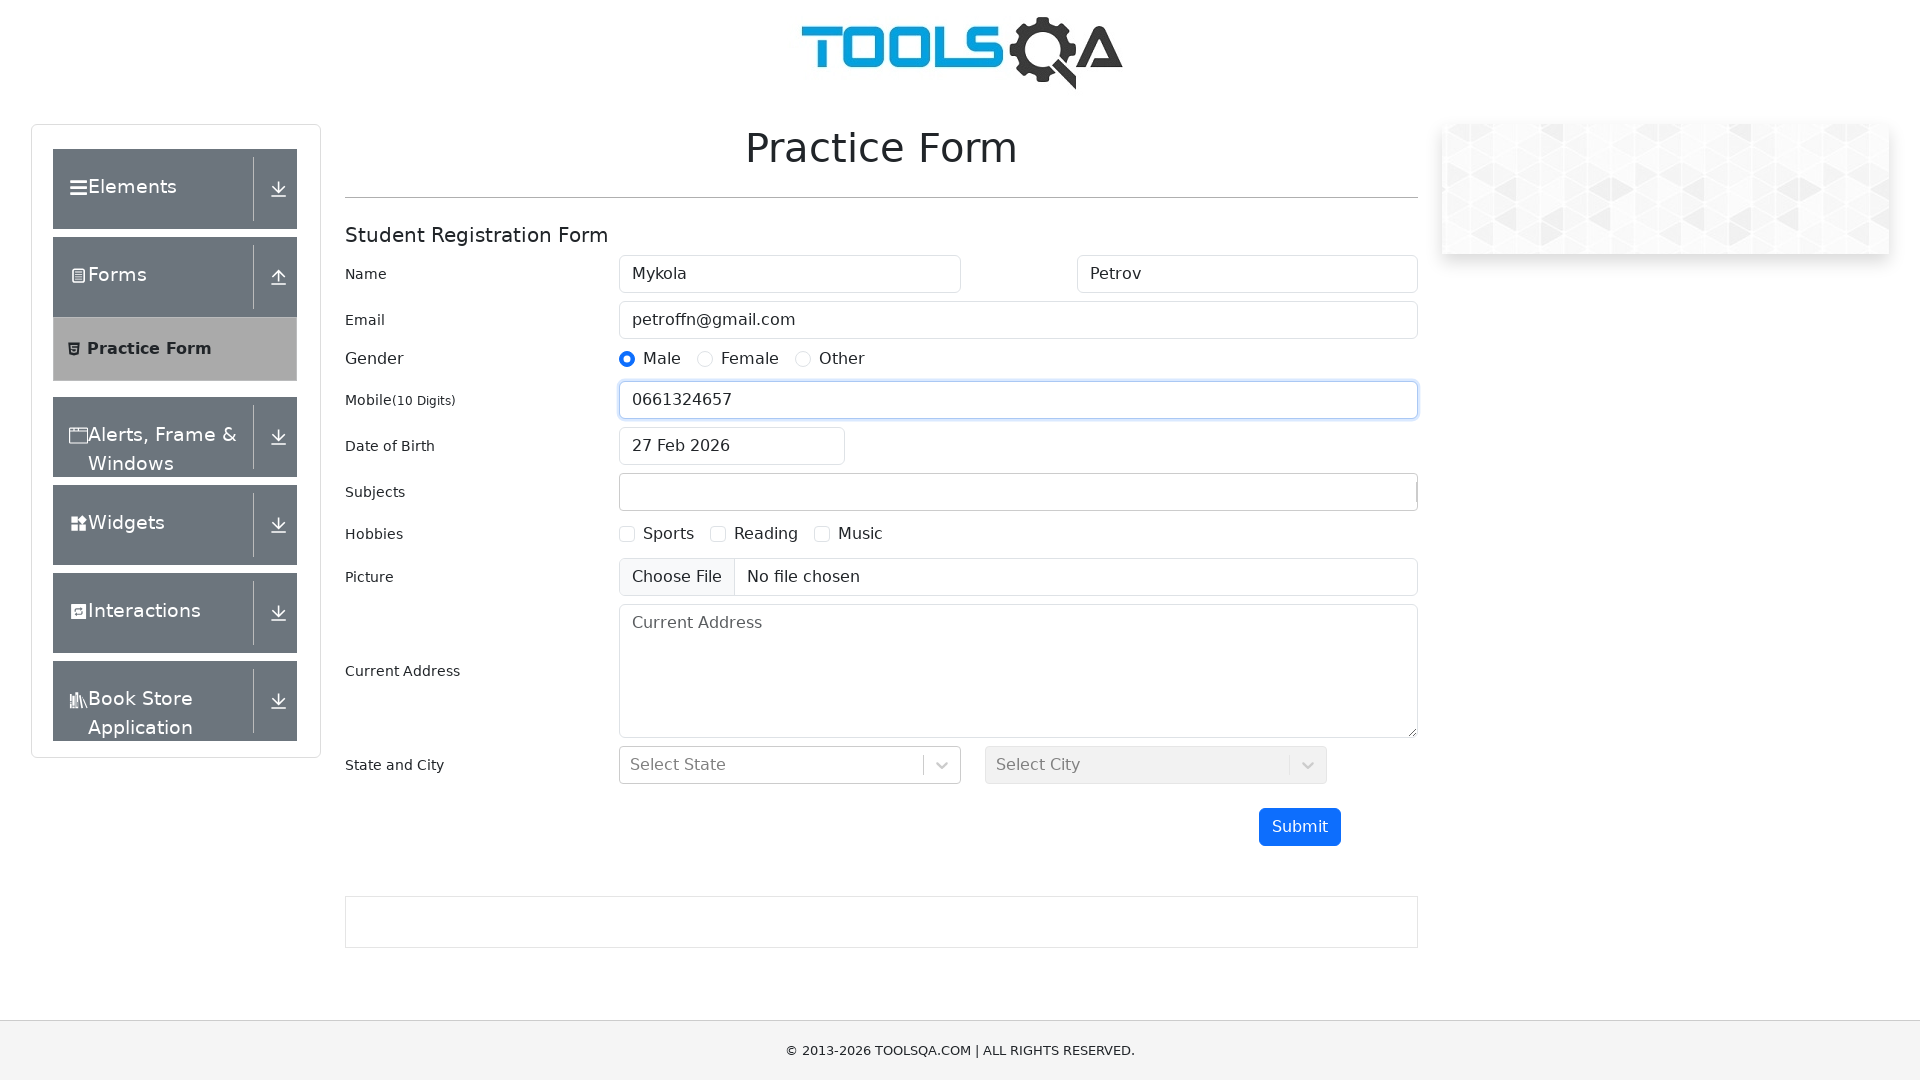

Selected Sports hobby checkbox at (669, 534) on label[for="hobbies-checkbox-1"]
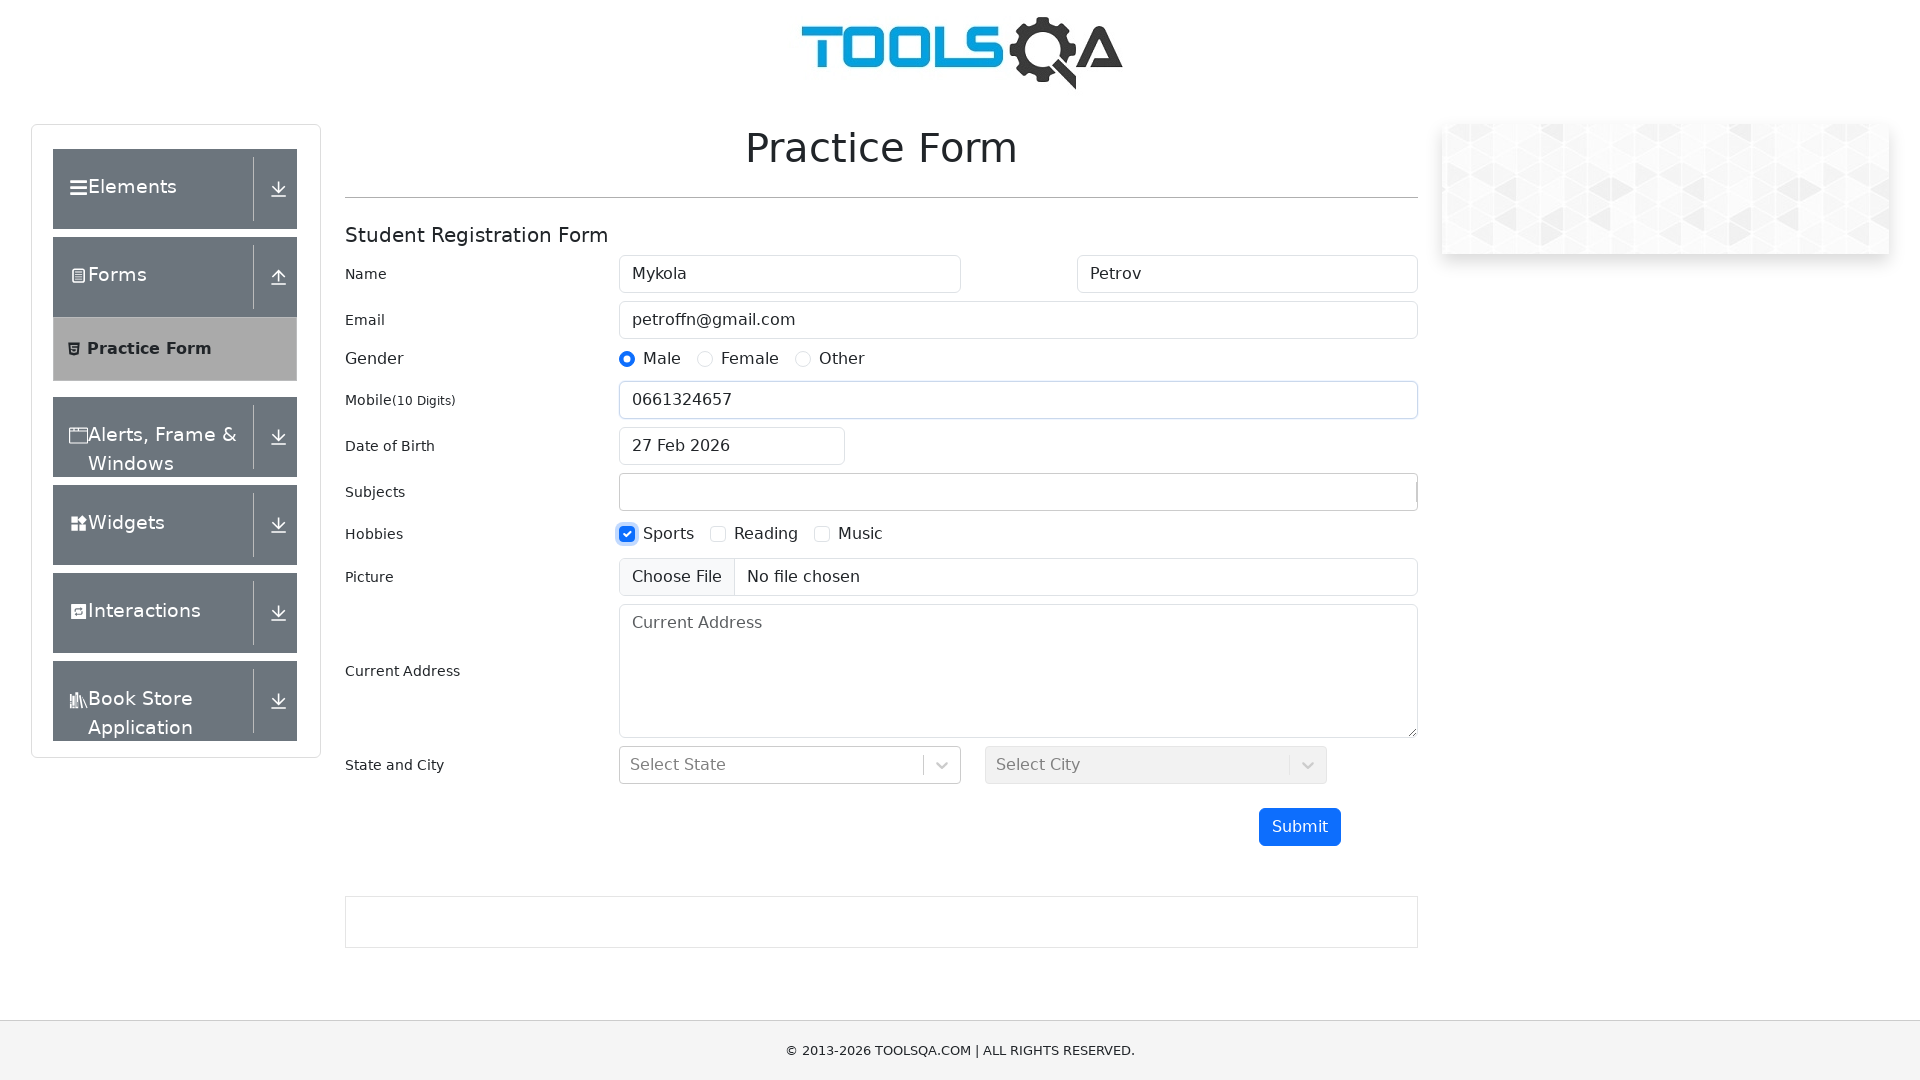

Filled current address field with Ukrainian address on textarea[placeholder="Current Address"]
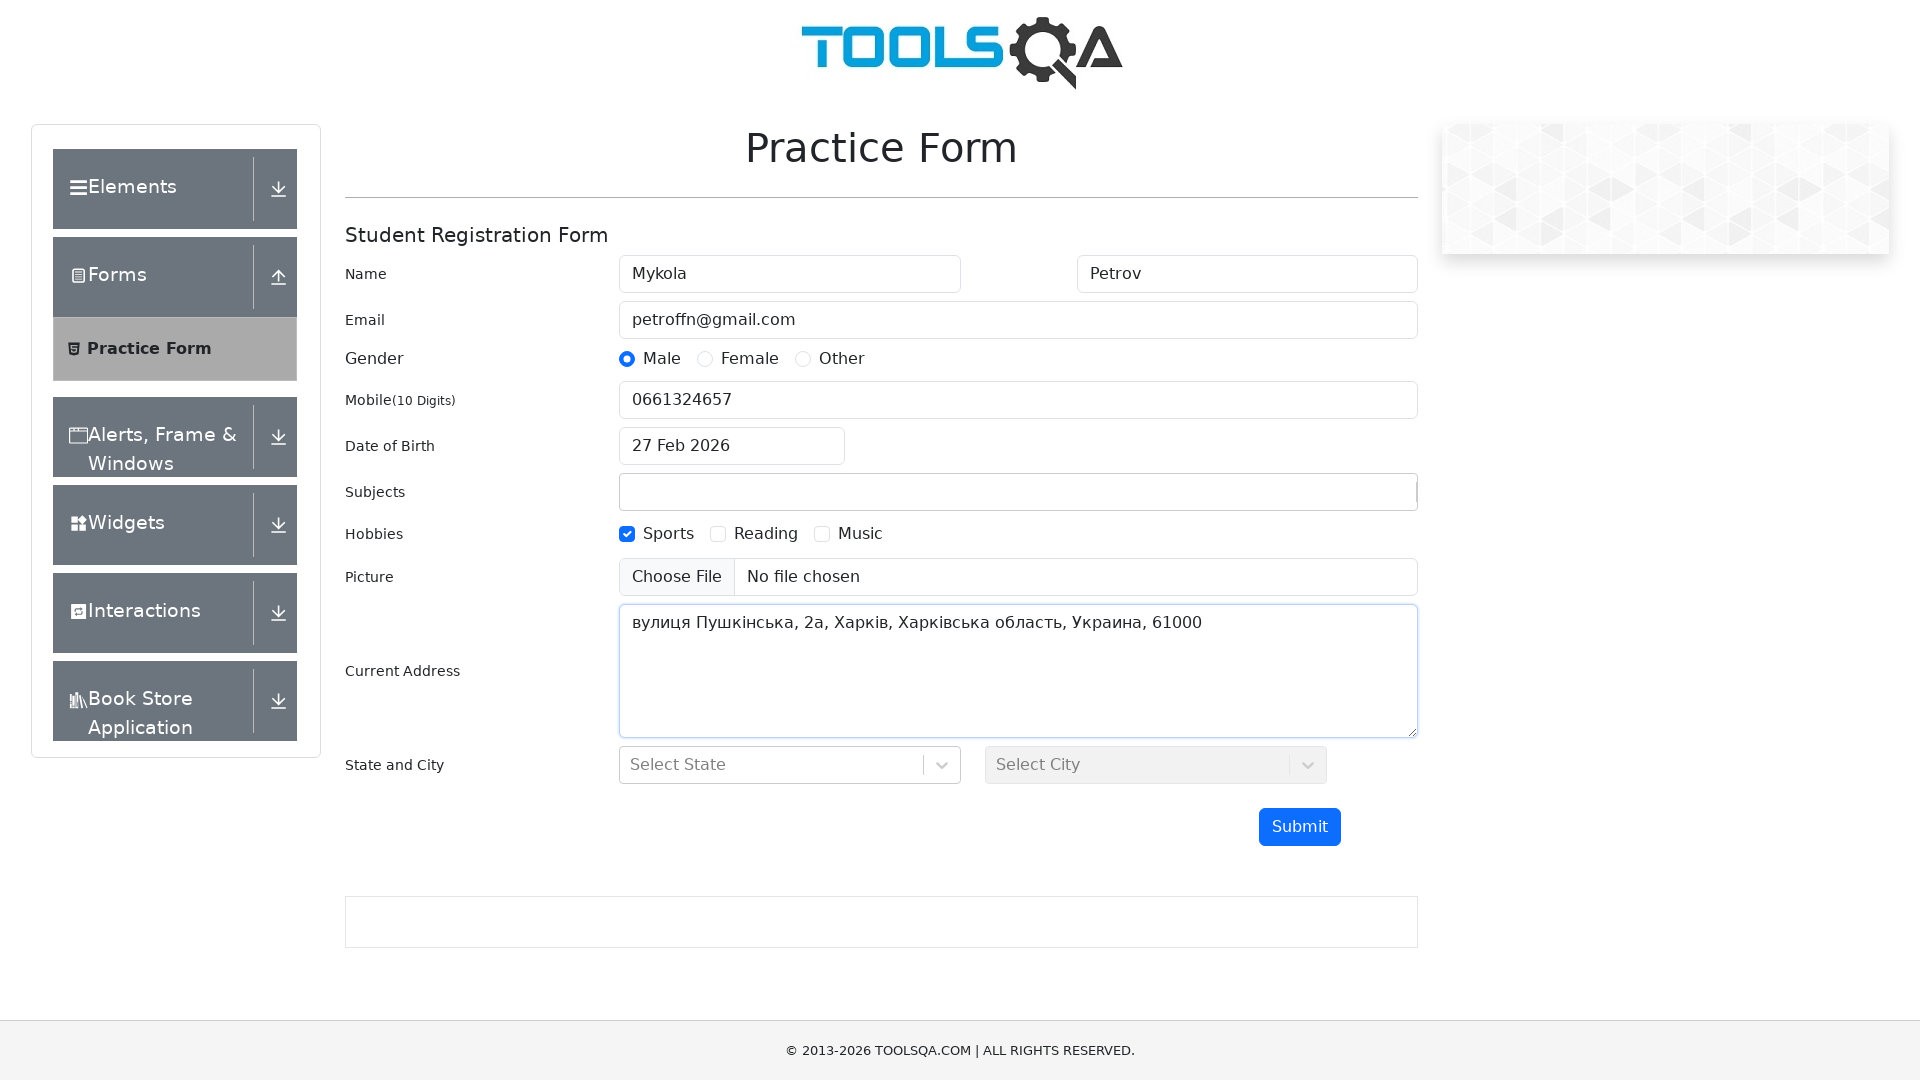

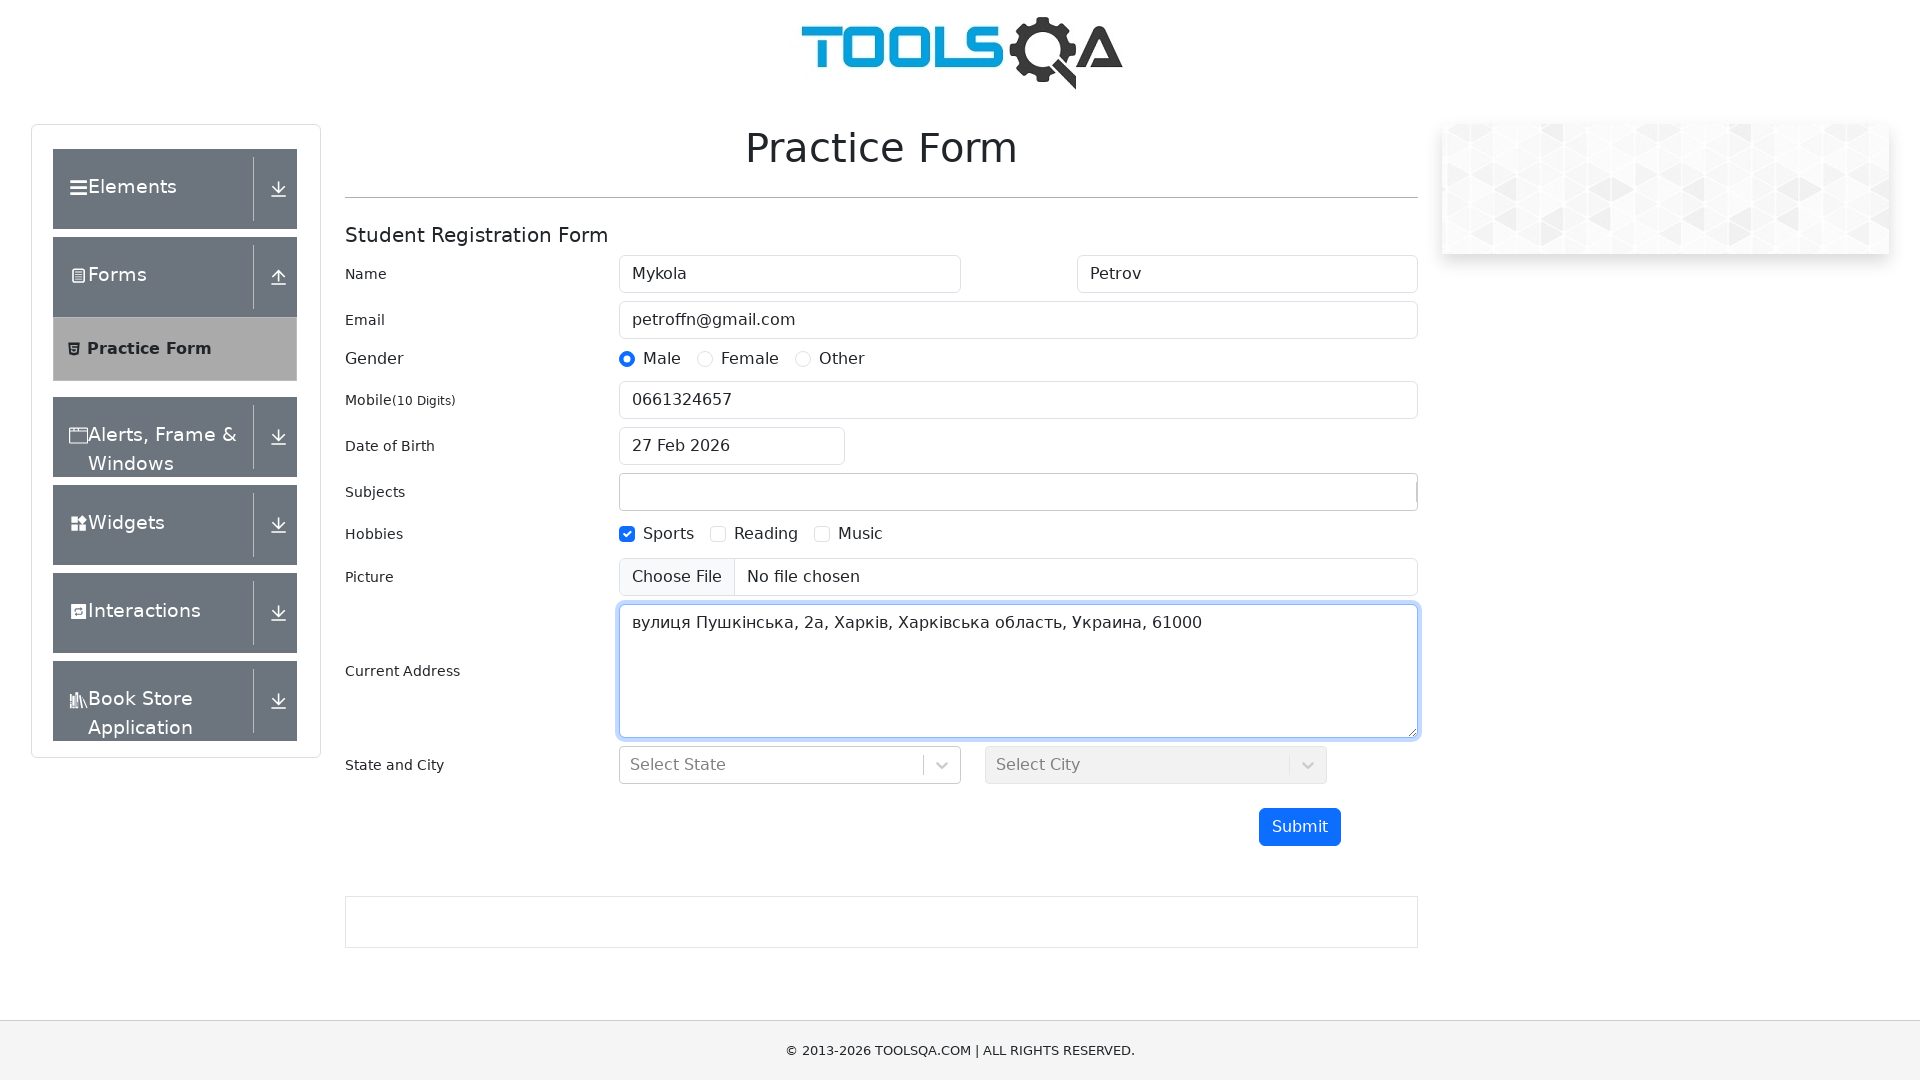